Tests basic form controls on a tutorial page by filling text fields (first name, last name, email, password), selecting a radio button, checking multiple checkboxes, clicking register and clear buttons, and navigating to home.

Starting URL: https://www.hyrtutorials.com/p/basic-controls.html

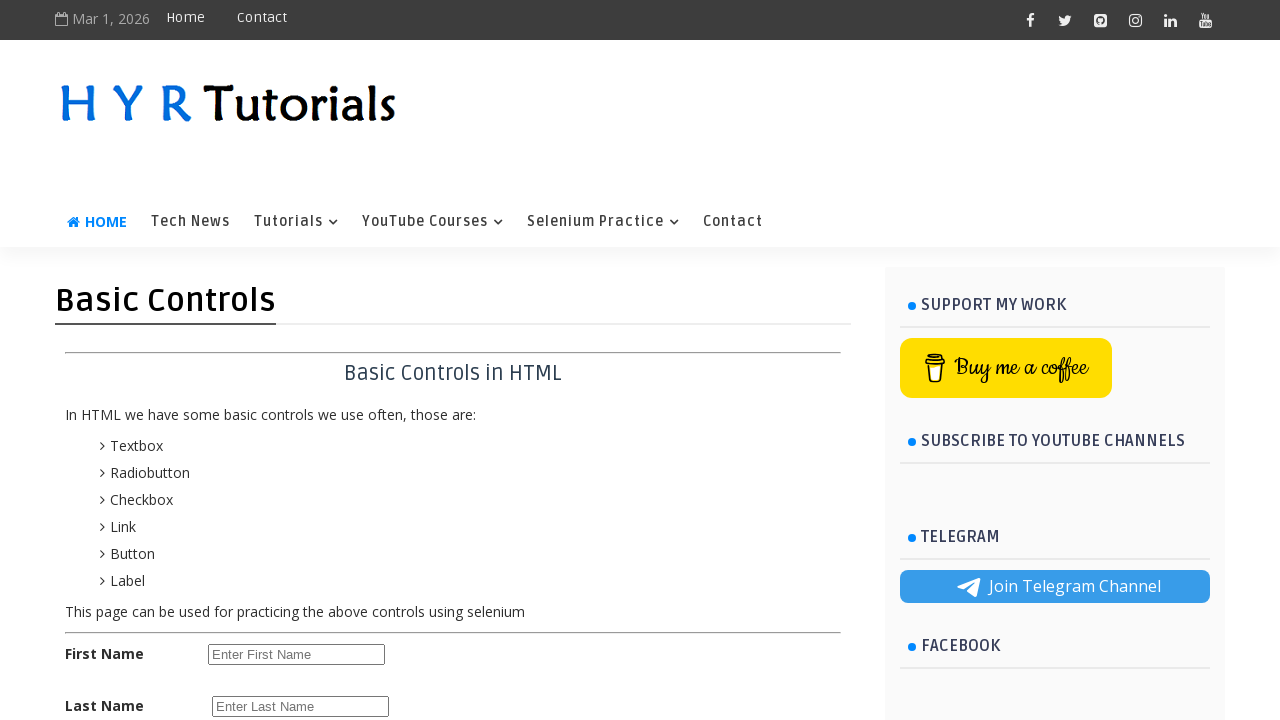

Filled first name field with 'subhadra' on input#firstName
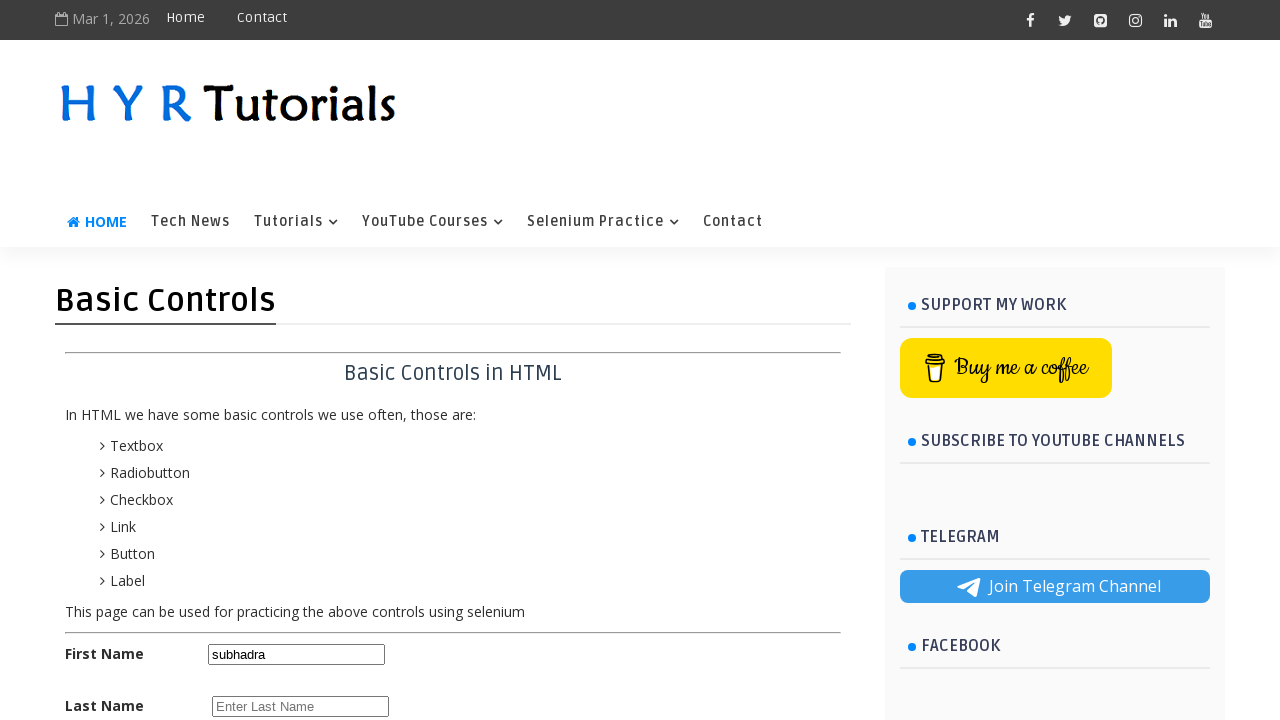

Filled last name field with 'Sahu' on input#lastName
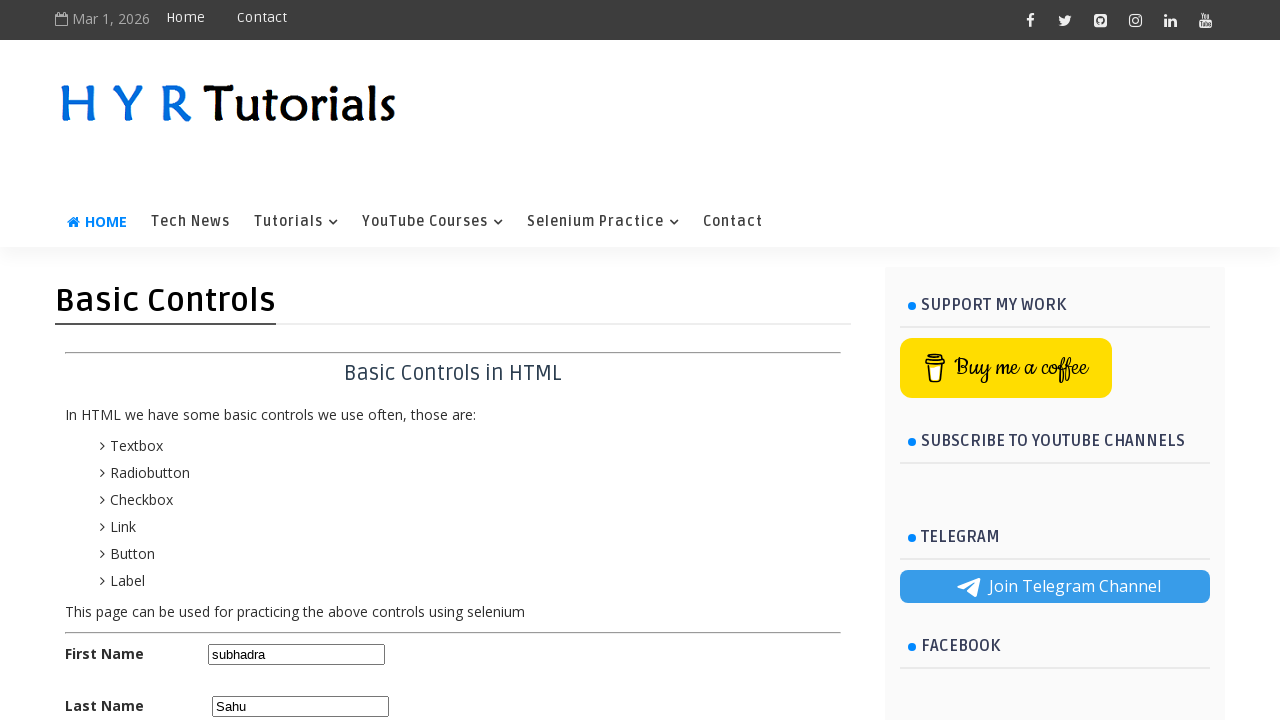

Selected female radio button at (286, 360) on #femalerb
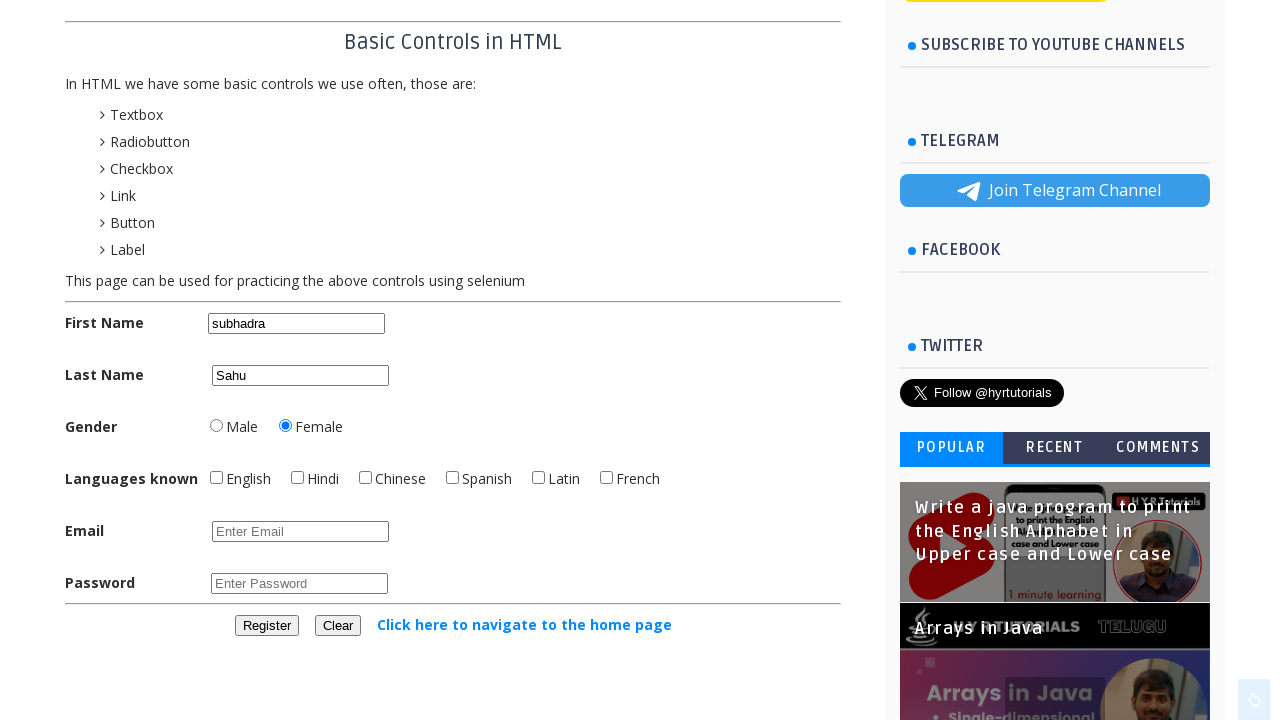

Checked Chinese language checkbox at (366, 478) on #chinesechbx
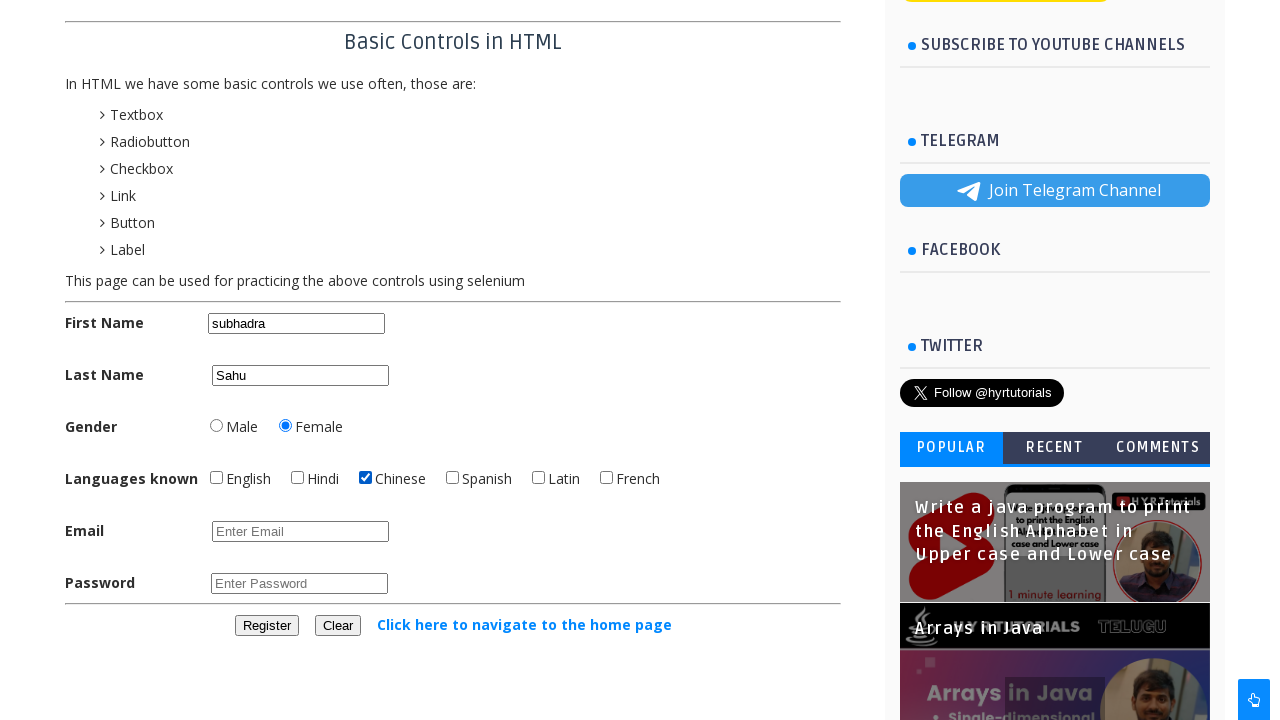

Checked Spanish language checkbox at (452, 478) on #spanishchbx
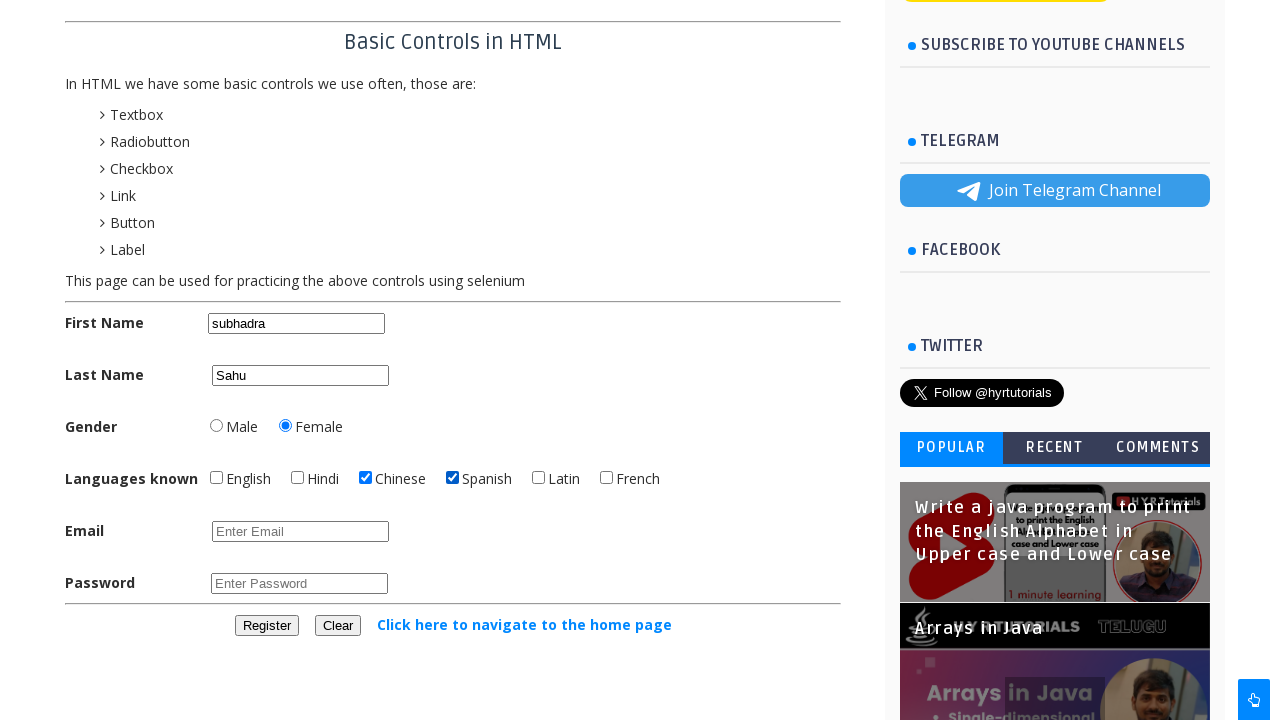

Checked Latin language checkbox at (538, 478) on #latinchbx
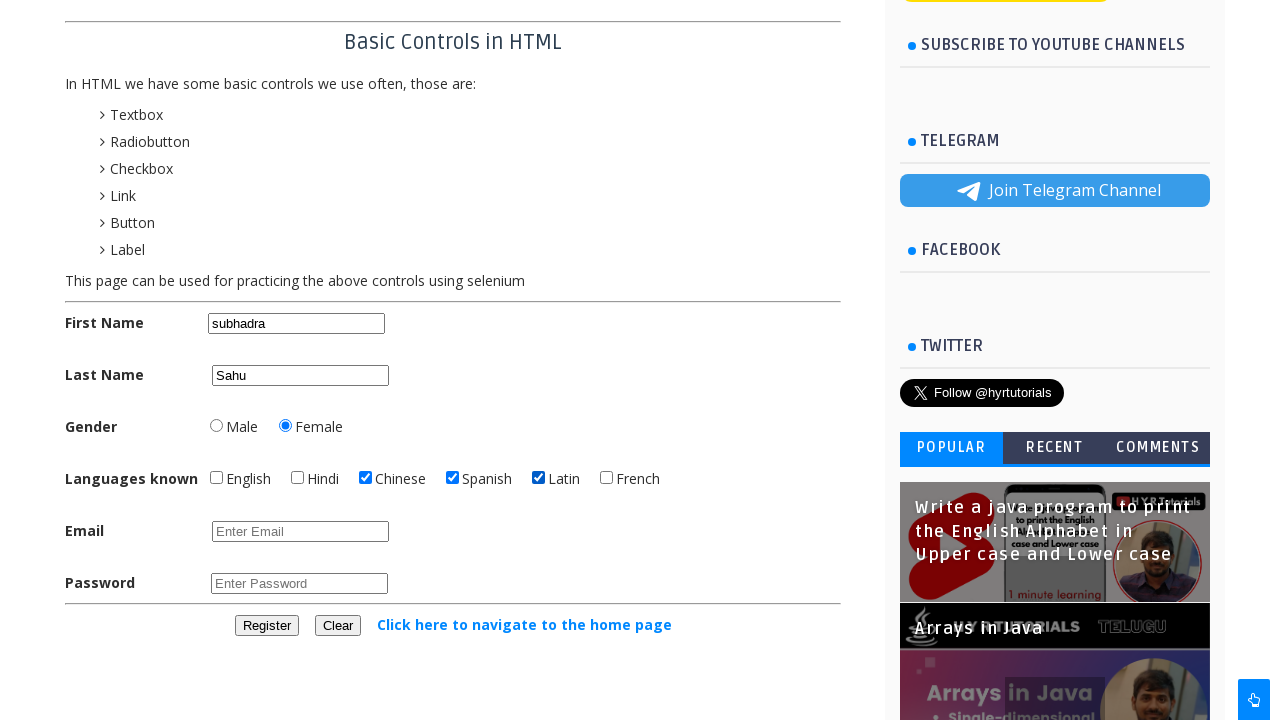

Filled email field with 'subhadra@gmail.com' on input[name='email']
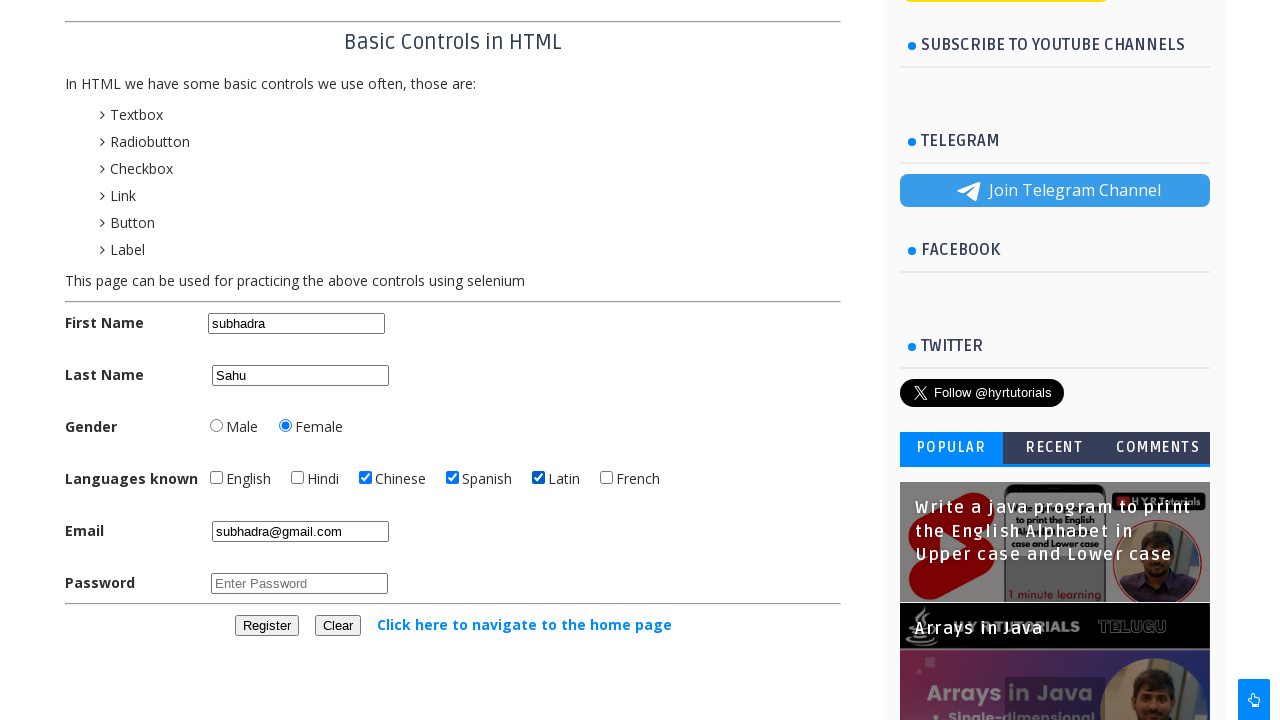

Filled password field with 'abc' on input[name='psw']
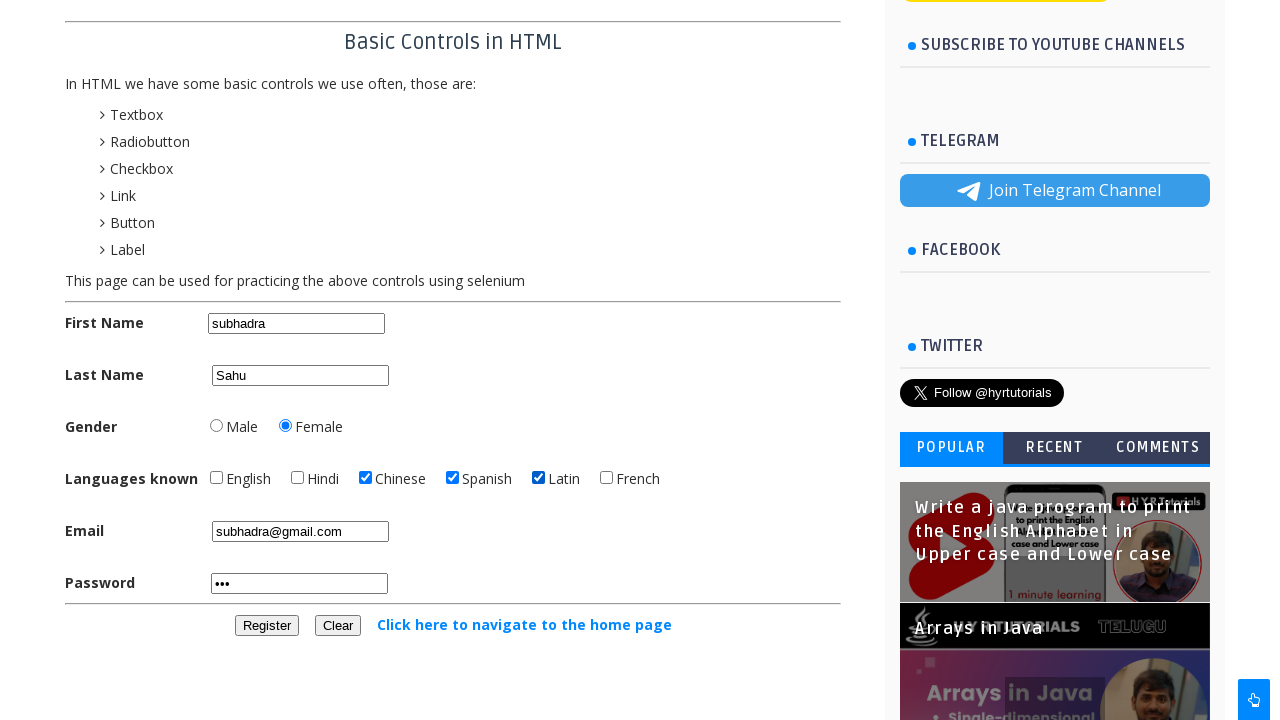

Clicked register button at (266, 626) on #registerbtn
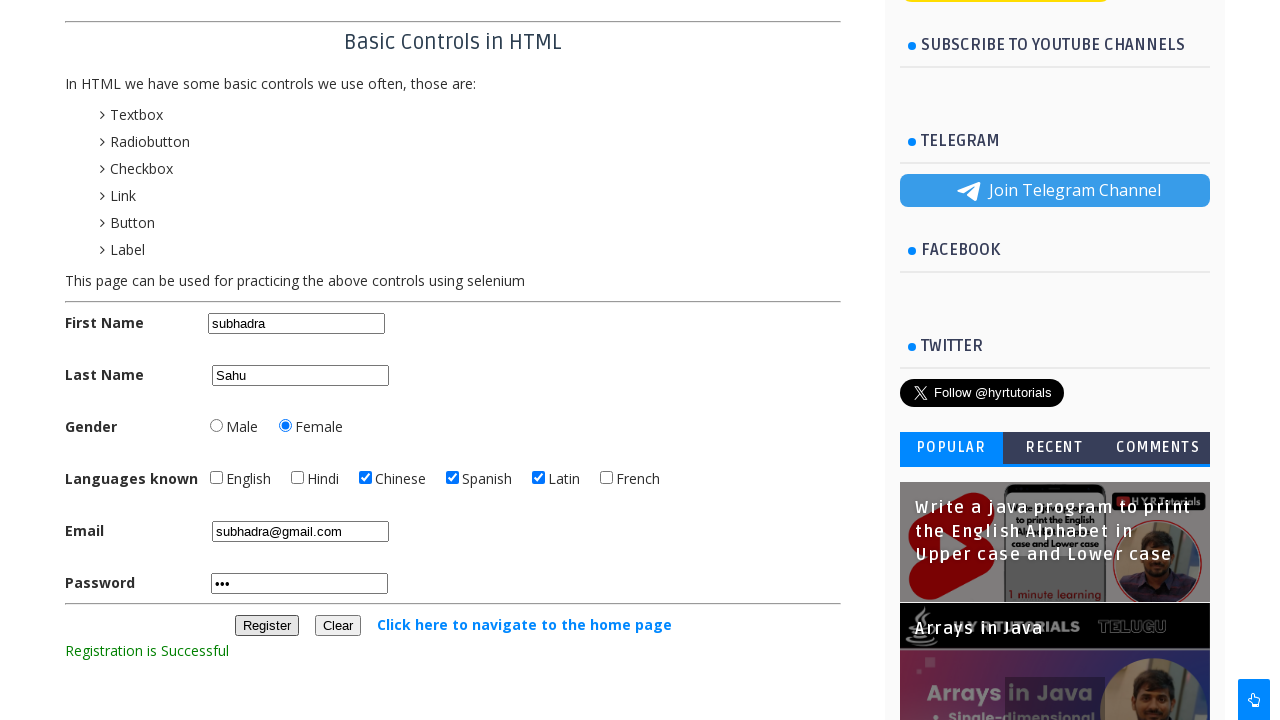

Waited 1 second for registration response
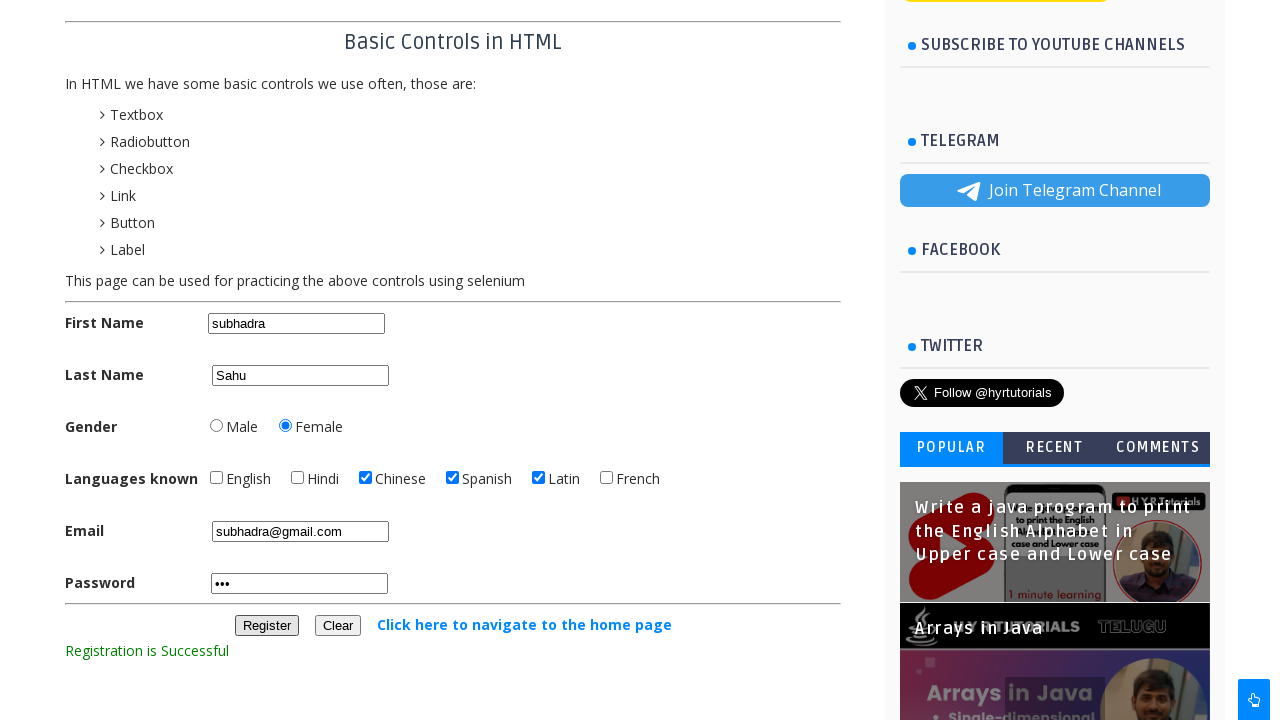

Clicked clear button to reset form at (338, 626) on #clearbtn
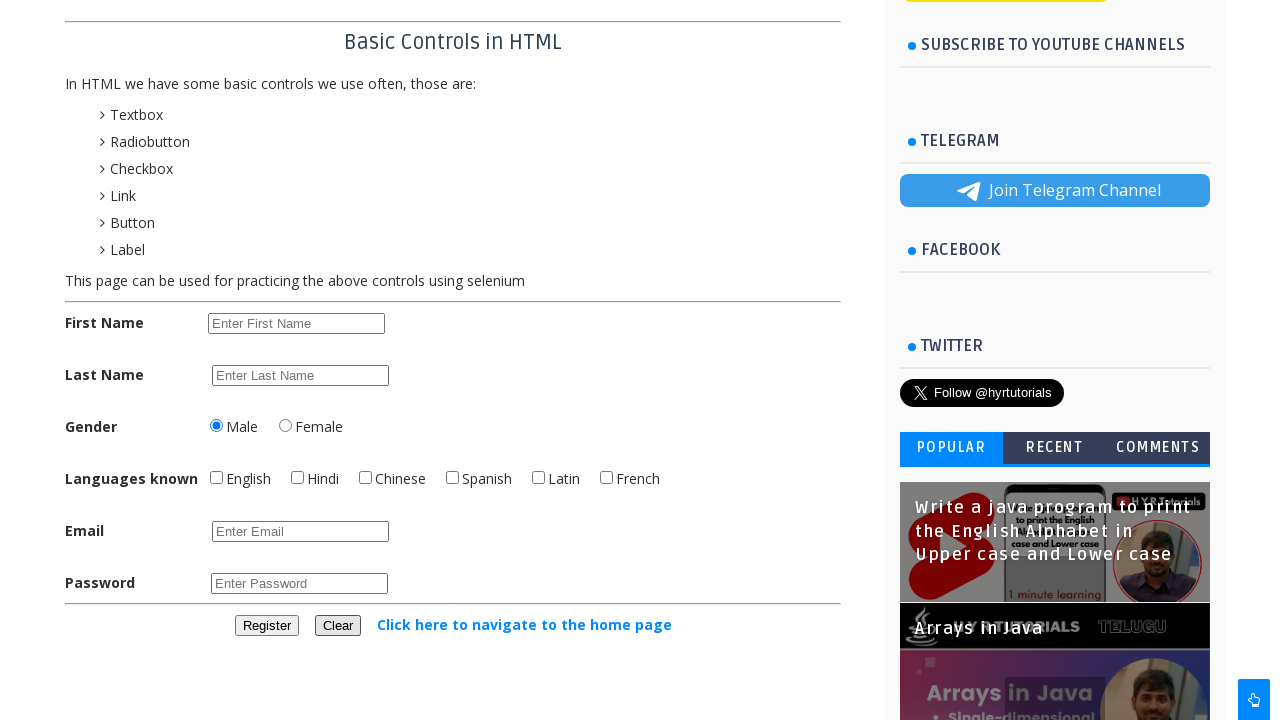

Waited 1 second after clearing form
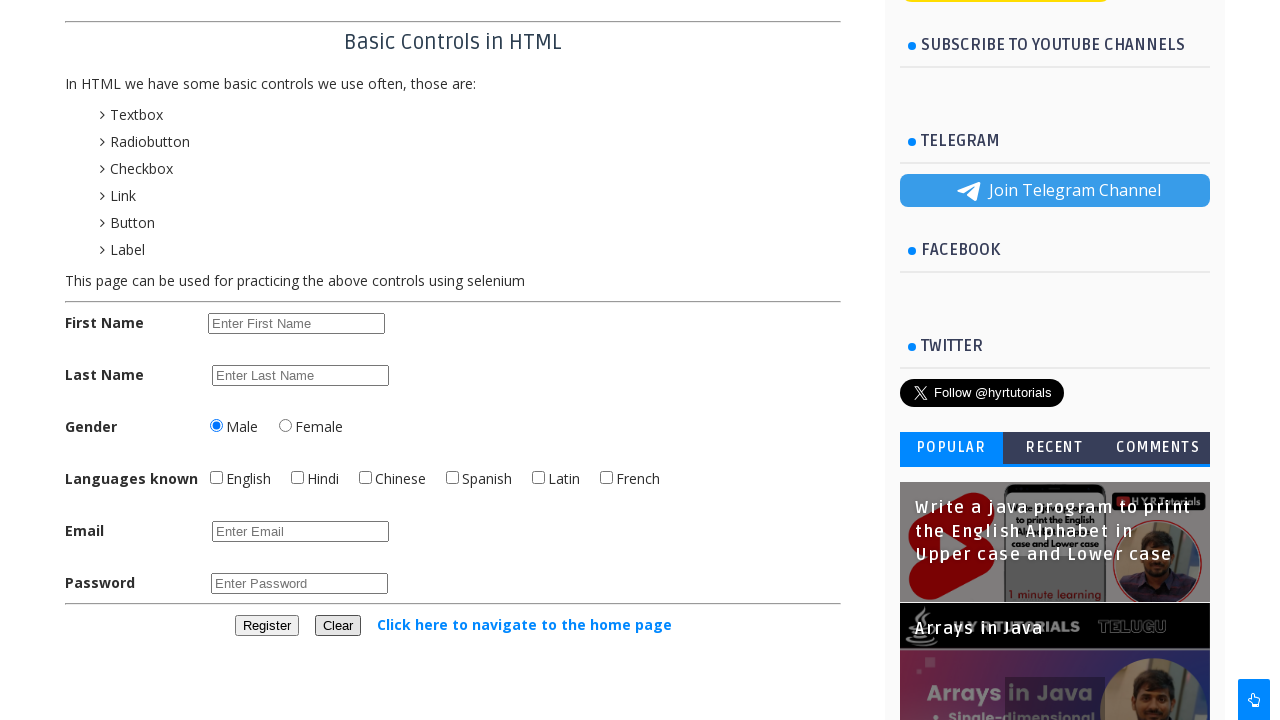

Clicked navigate home link at (524, 624) on #navigateHome
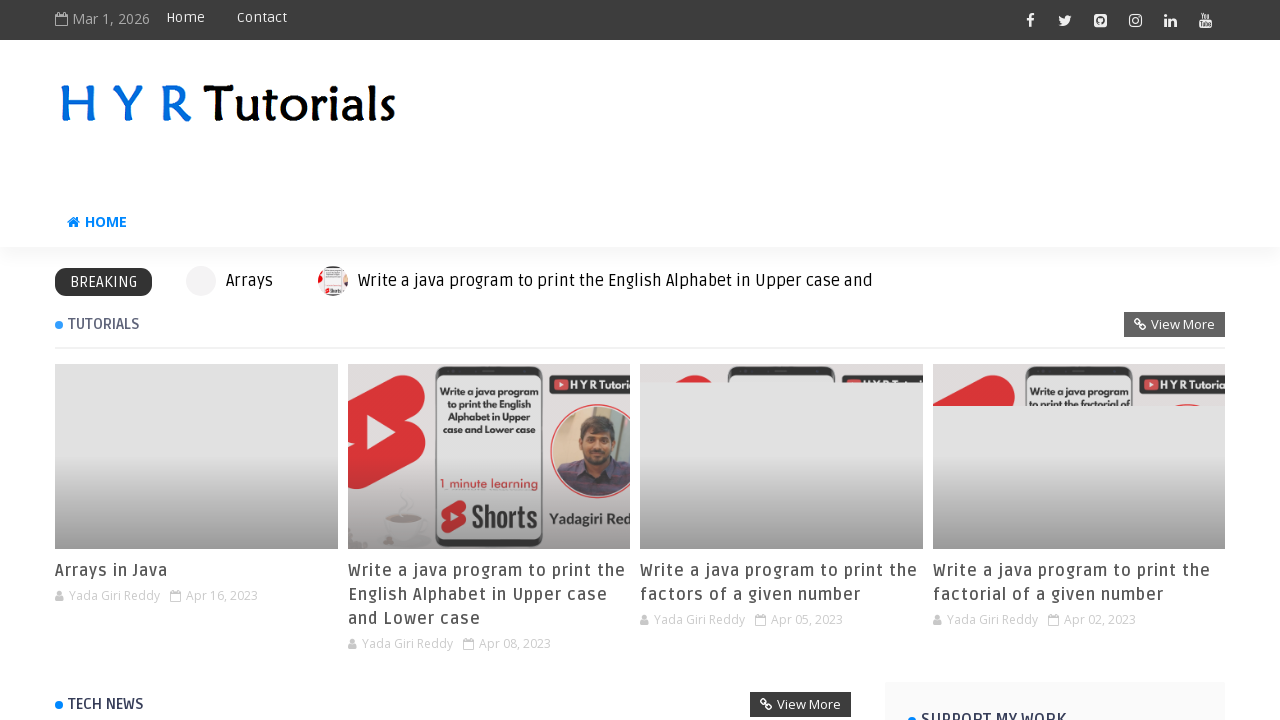

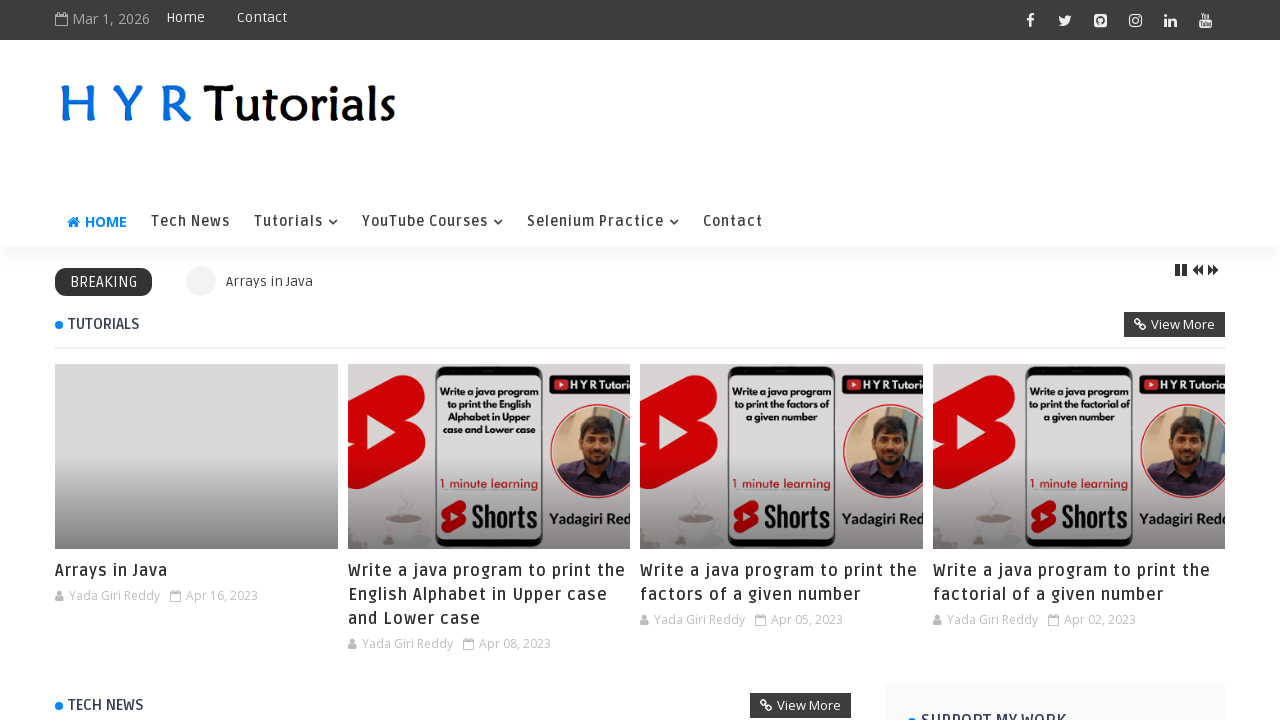